Tests navigation to Browse Languages page and verifies table headers are present

Starting URL: http://www.99-bottles-of-beer.net/

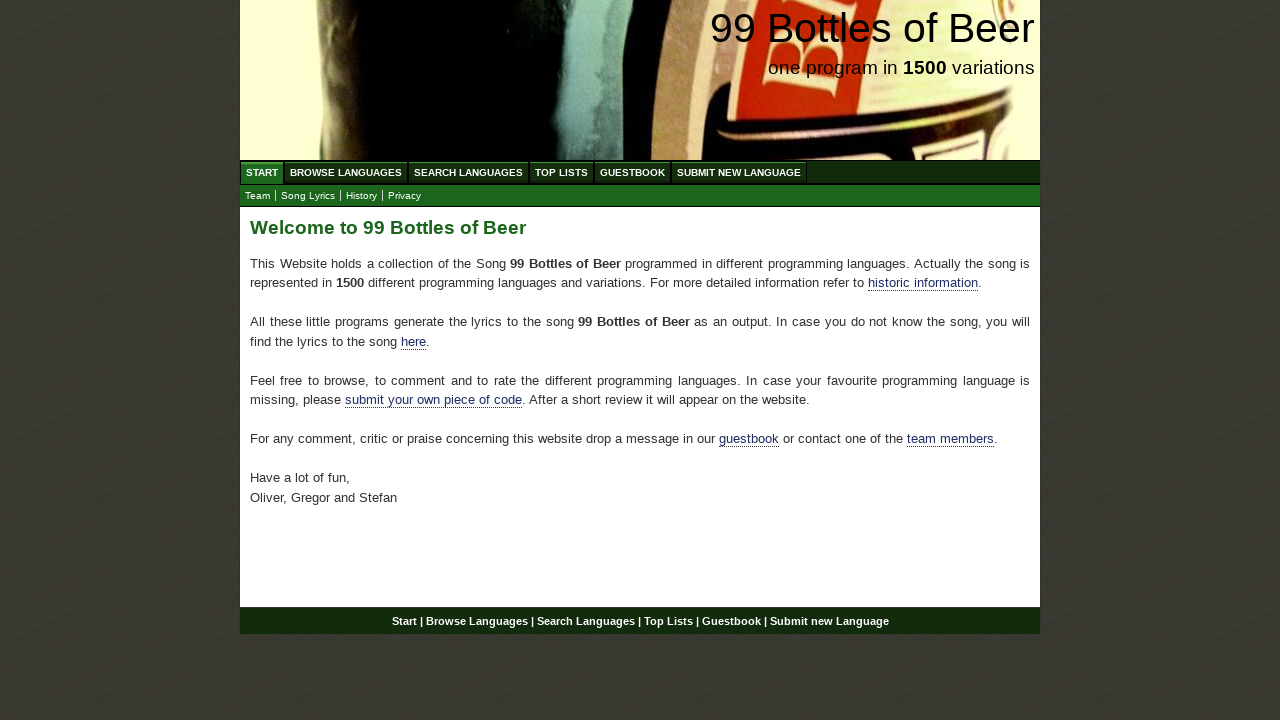

Clicked on Browse Languages link at (346, 172) on xpath=//div[@id='navigation']/ul[@id='menu']/li/a[@href='/abc.html']
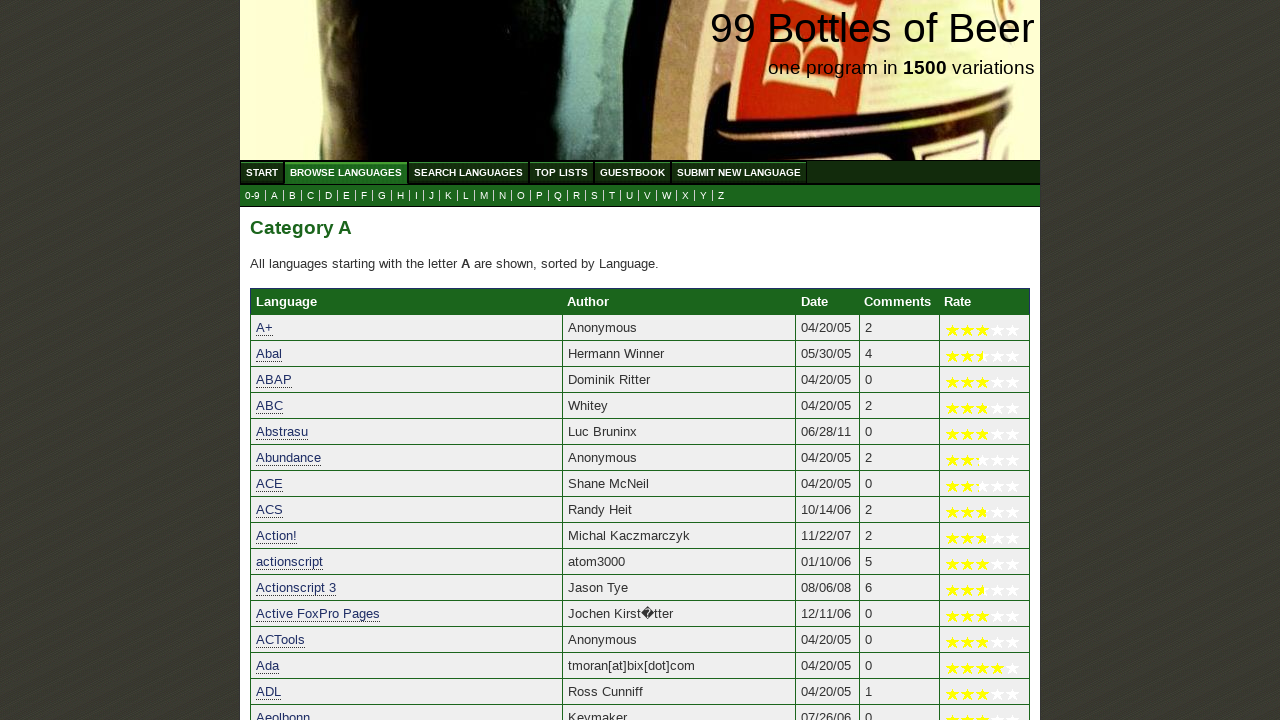

Waited for Language table header to load
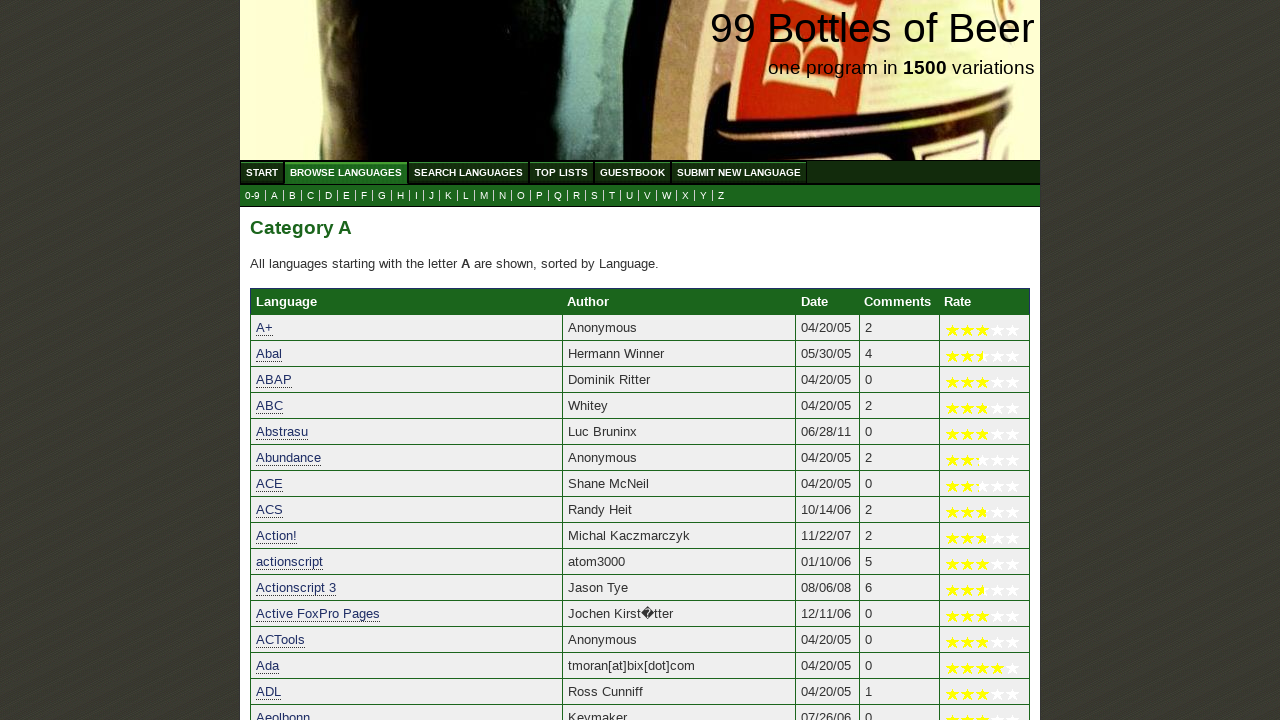

Waited for Author table header to load
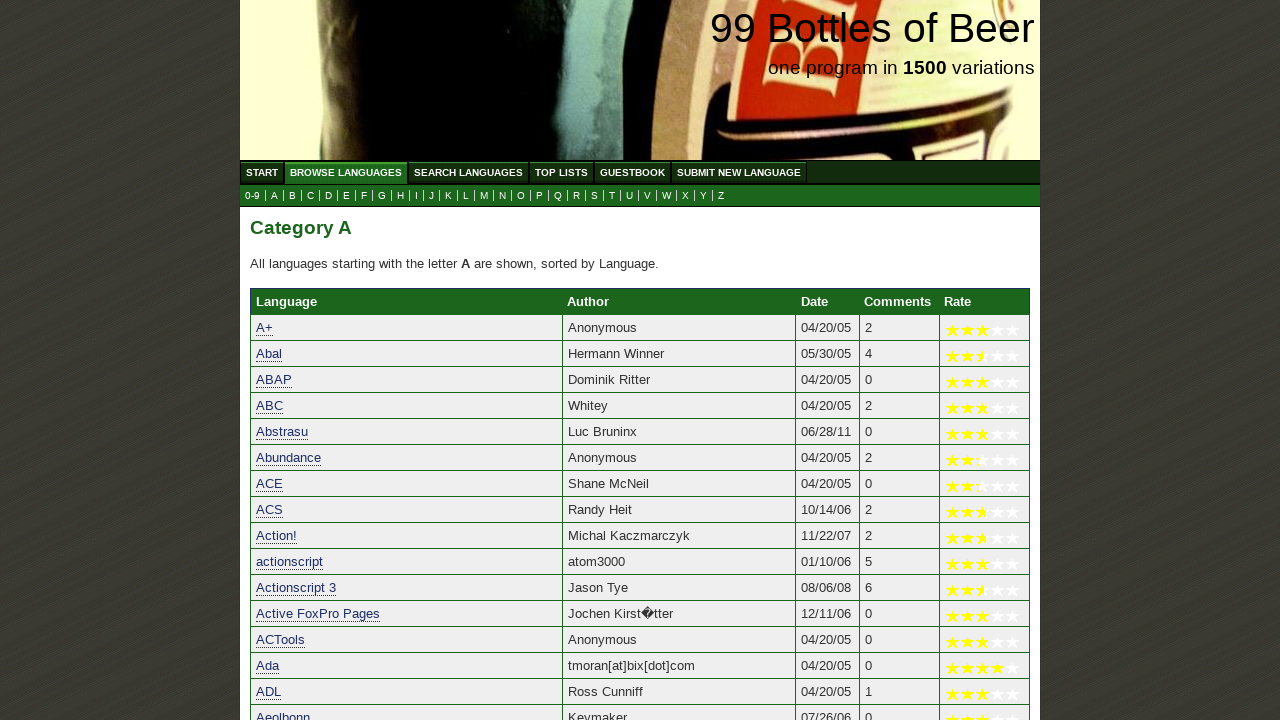

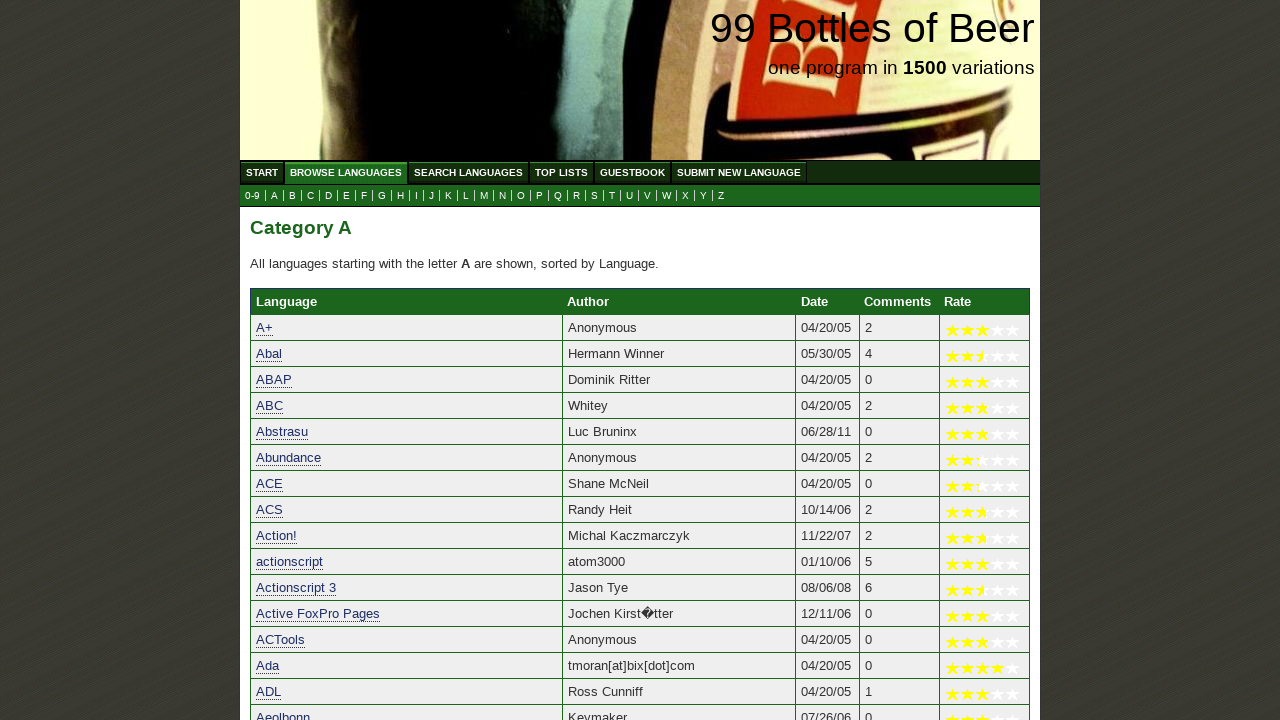